Fills out and submits a registration form including text fields, dropdowns, and checkboxes

Starting URL: https://codenboxautomationlab.com/registration-form/

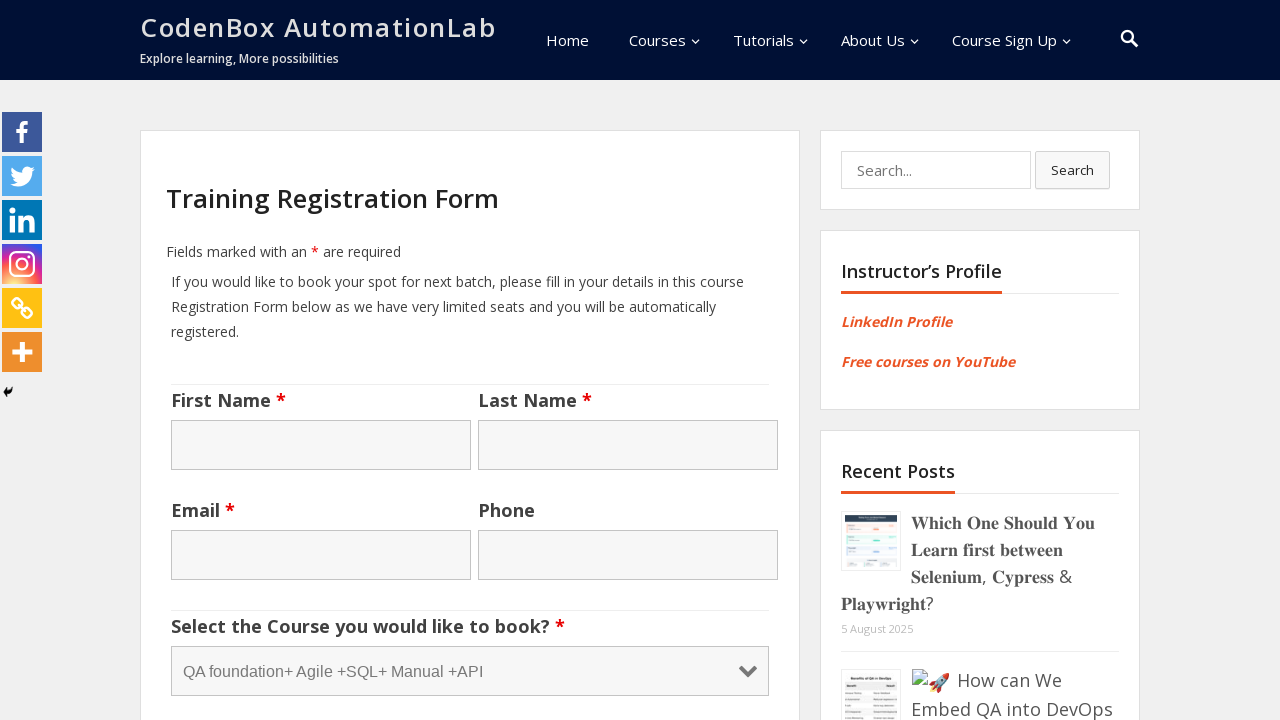

Located all form control elements
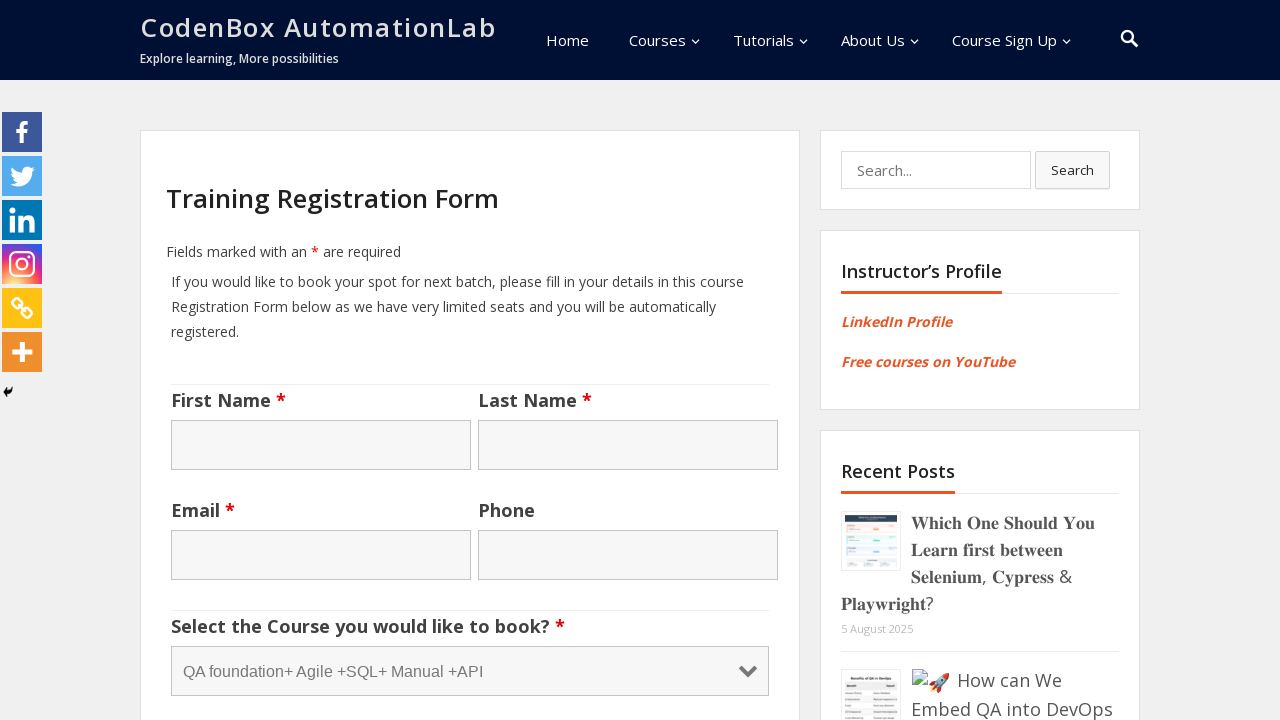

Filled first name field with 'John' on .ninja-forms-field >> nth=1
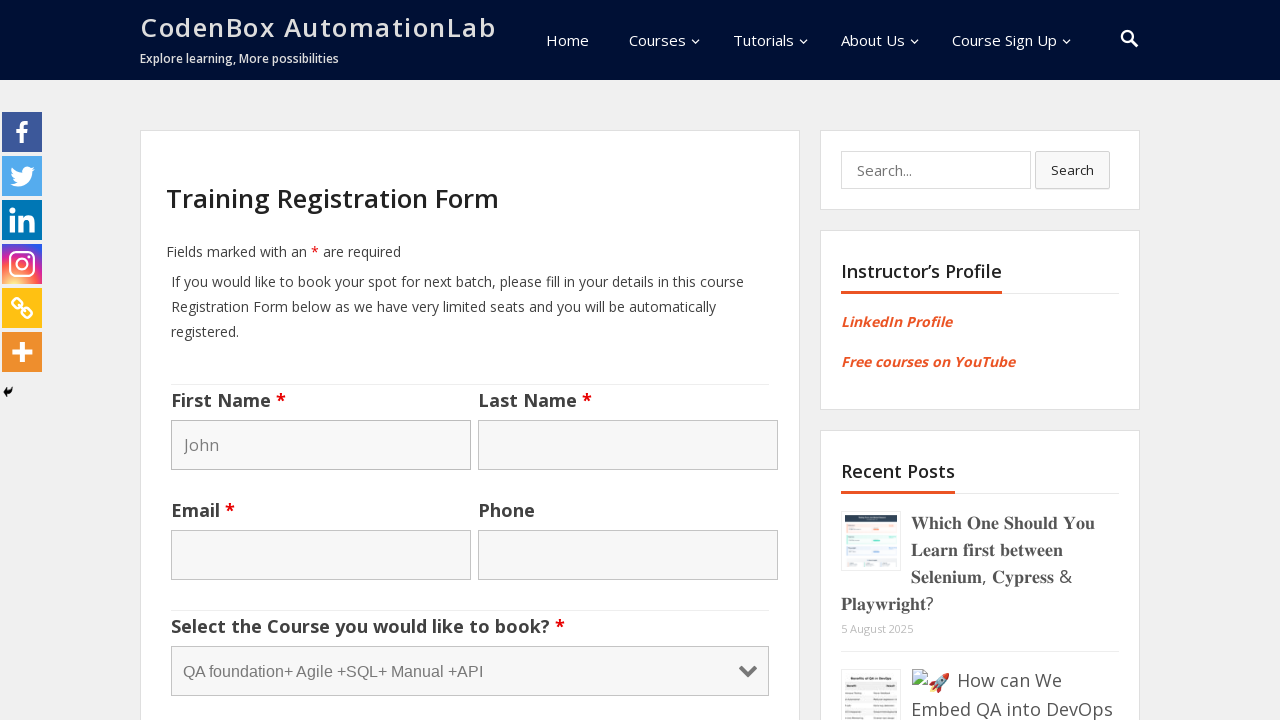

Filled last name field with 'Smith' on .ninja-forms-field >> nth=2
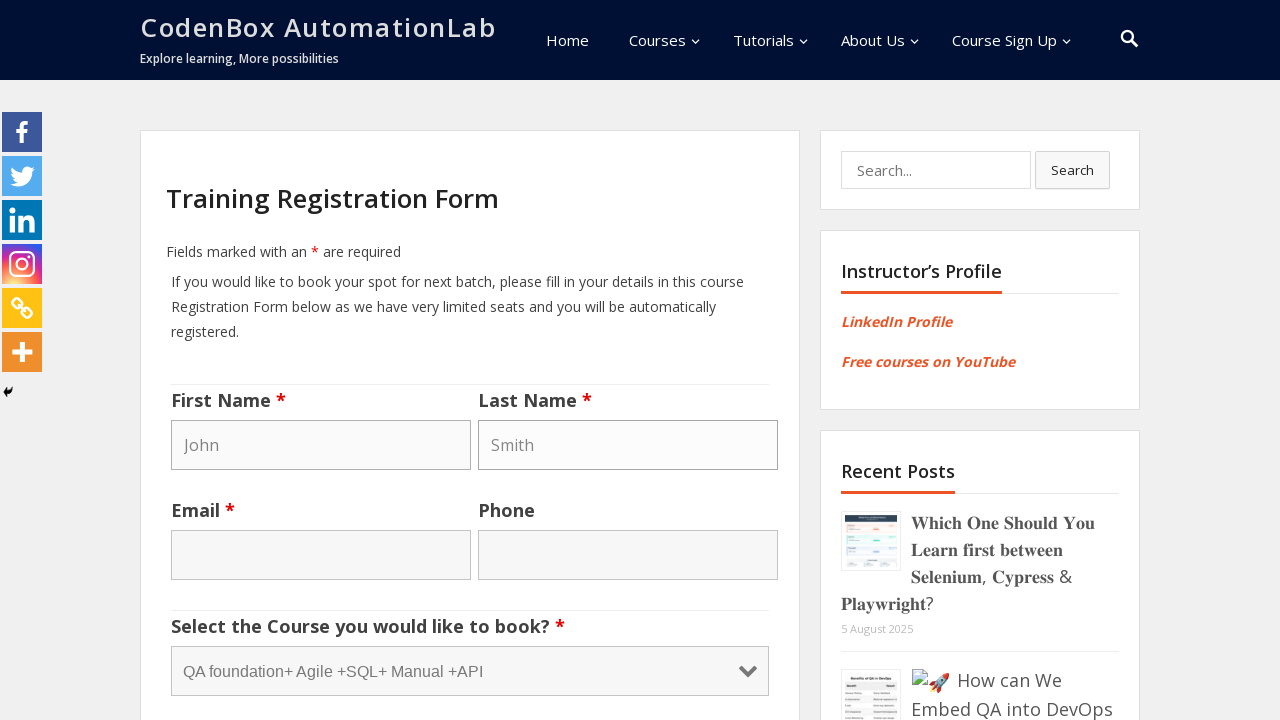

Filled email field with 'john.smith@example.com' on .ninja-forms-field >> nth=3
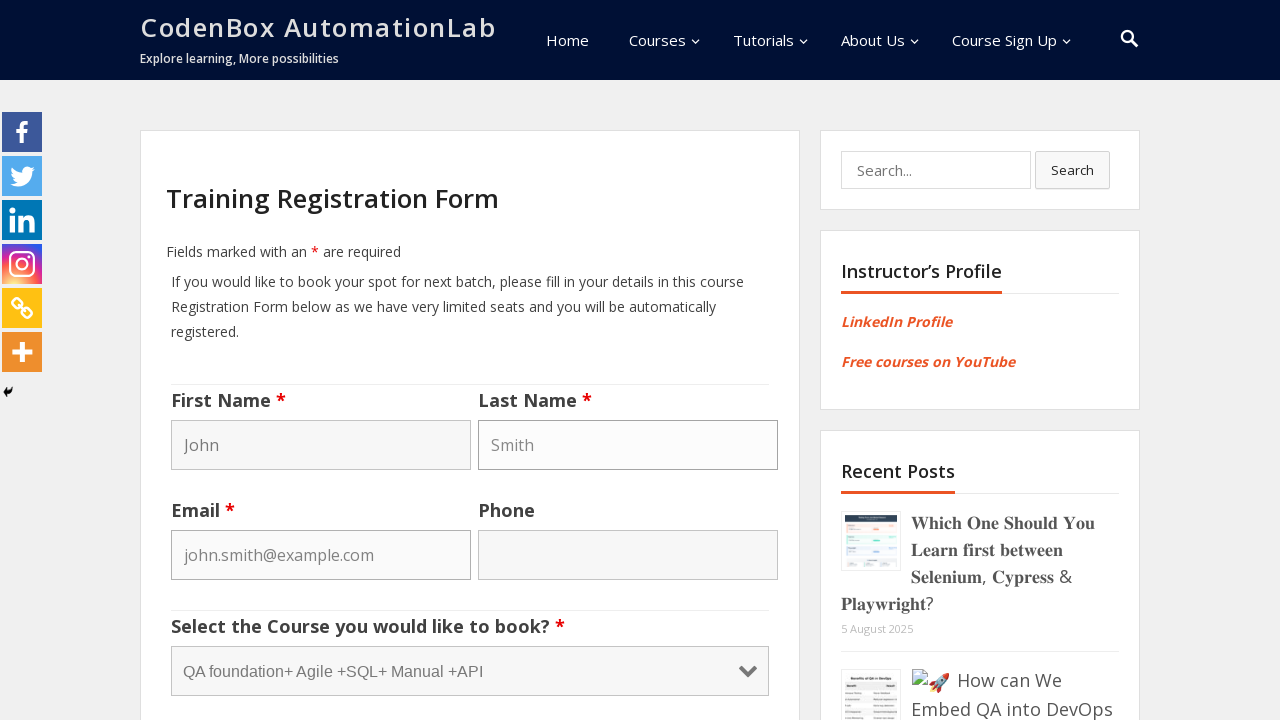

Filled phone field with '01234567890' on .ninja-forms-field >> nth=4
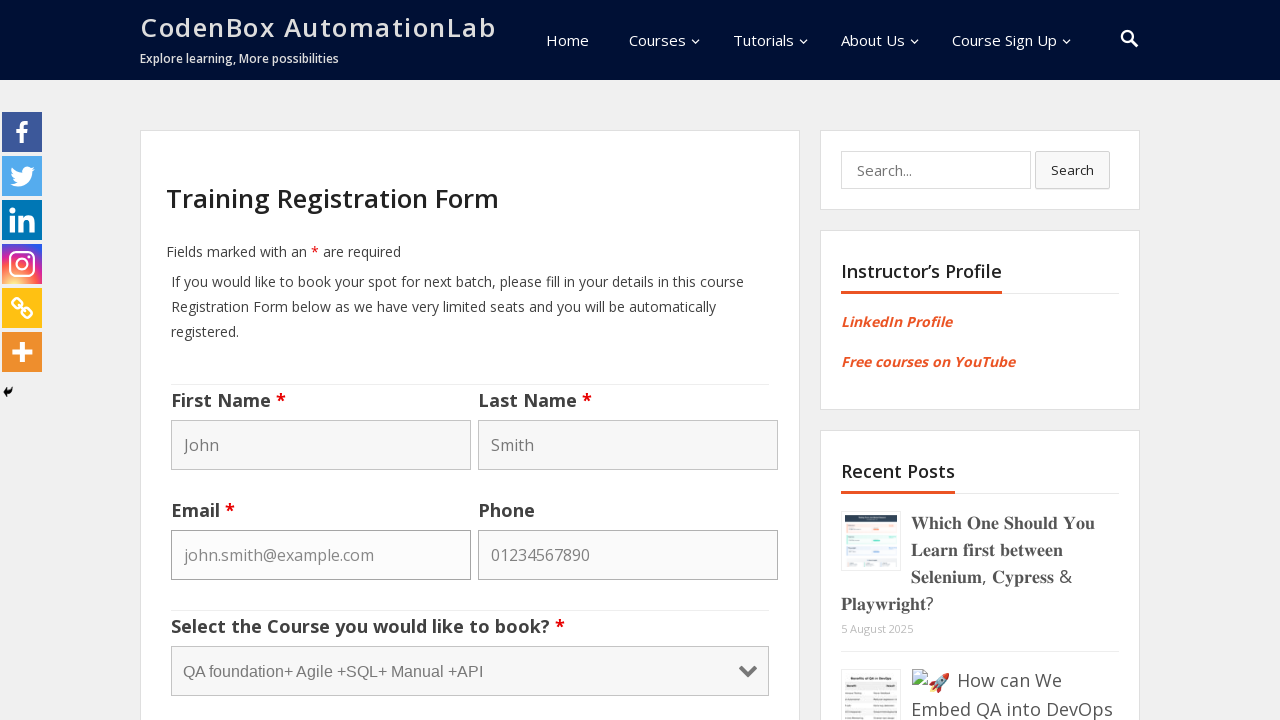

Clicked first dropdown field at (470, 671) on #nf-field-22
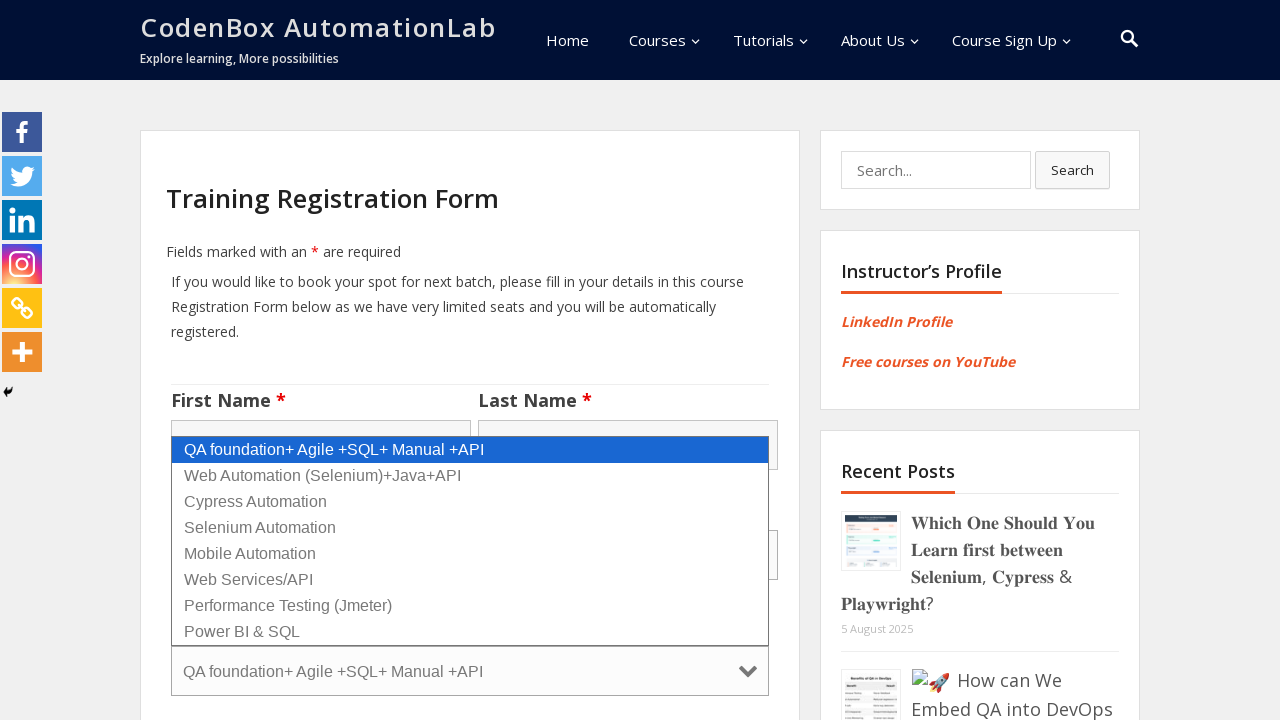

Clicked second dropdown field at (470, 360) on #nf-field-24
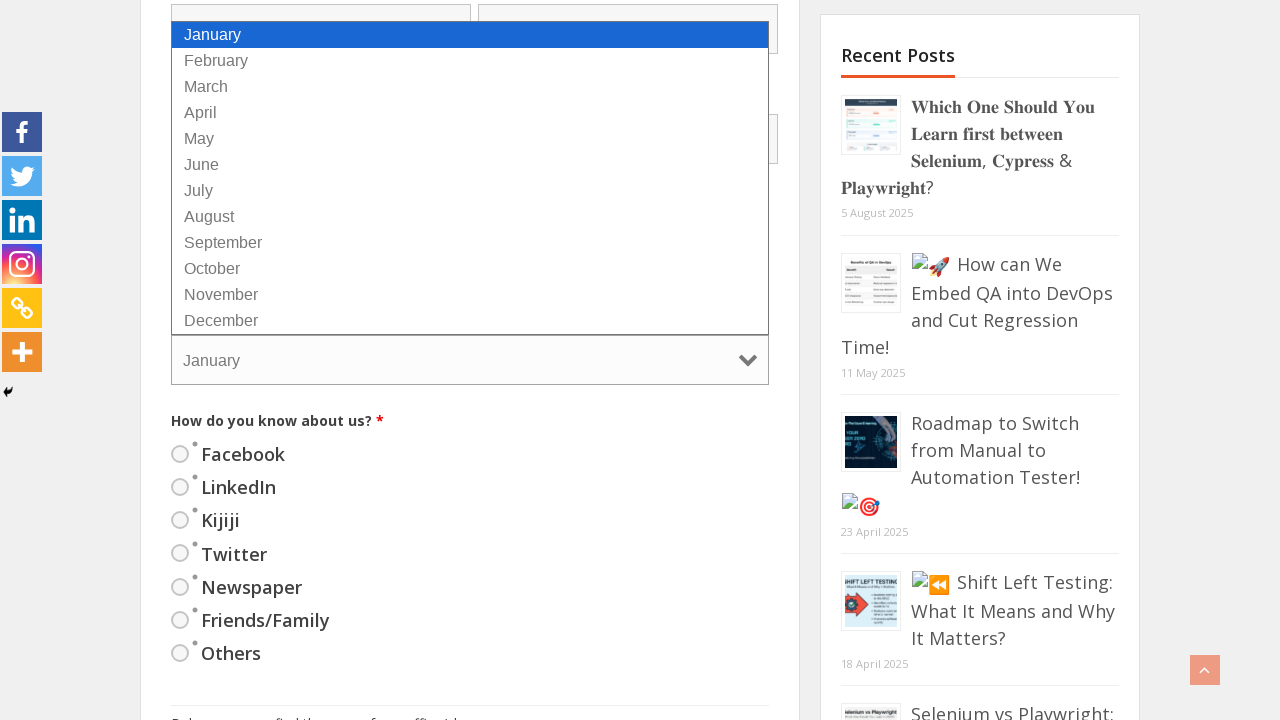

Pressed arrow down to navigate dropdown options
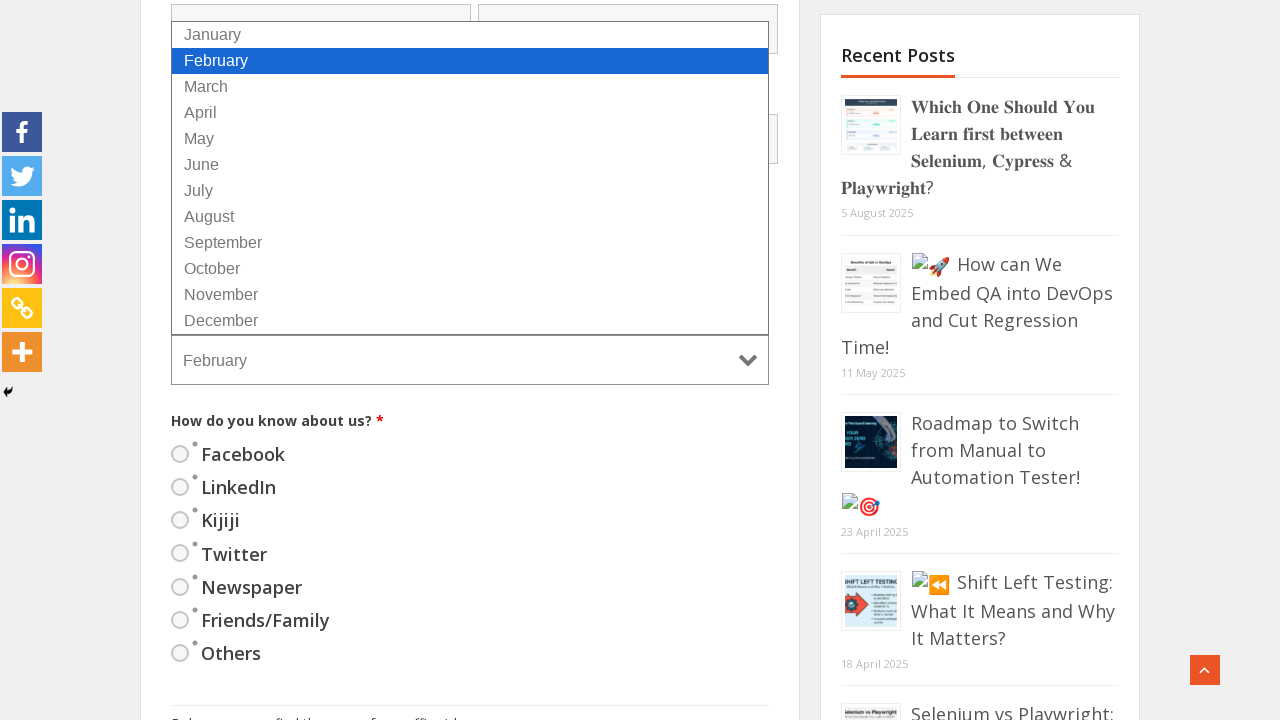

Pressed enter to select dropdown option
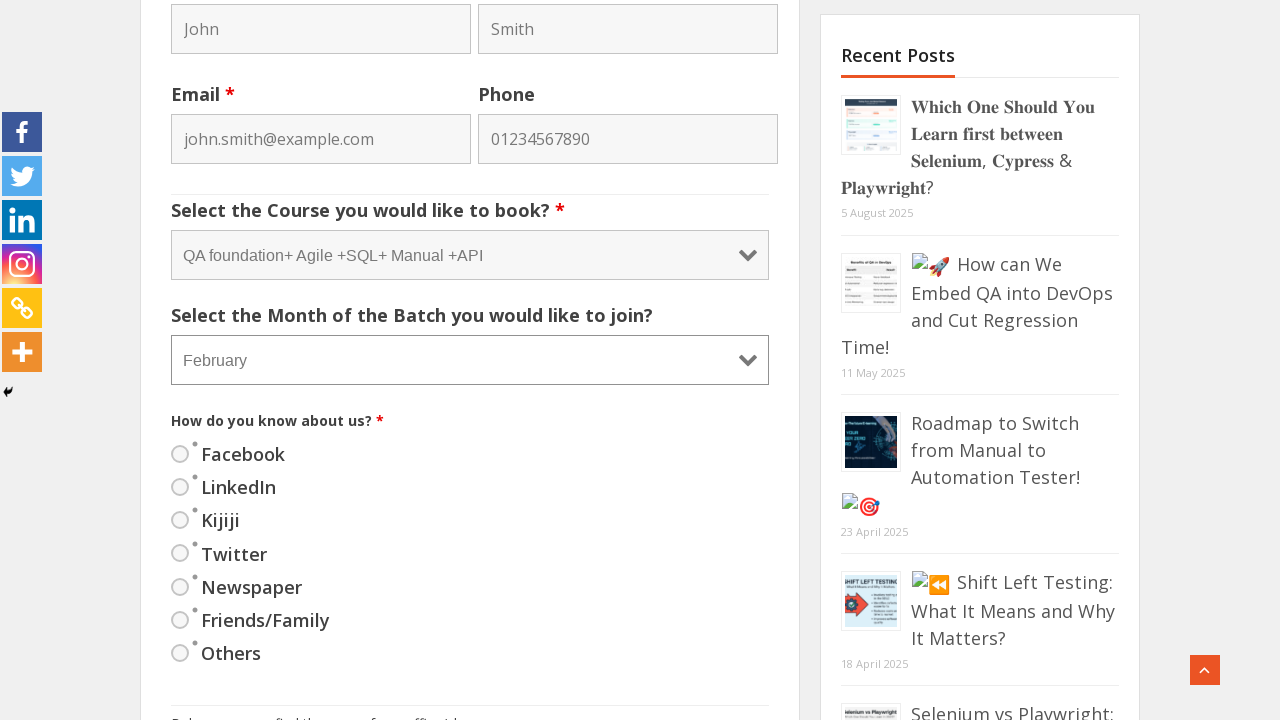

Clicked checkbox or radio button field at (332, 620) on #nf-label-class-field-23-5
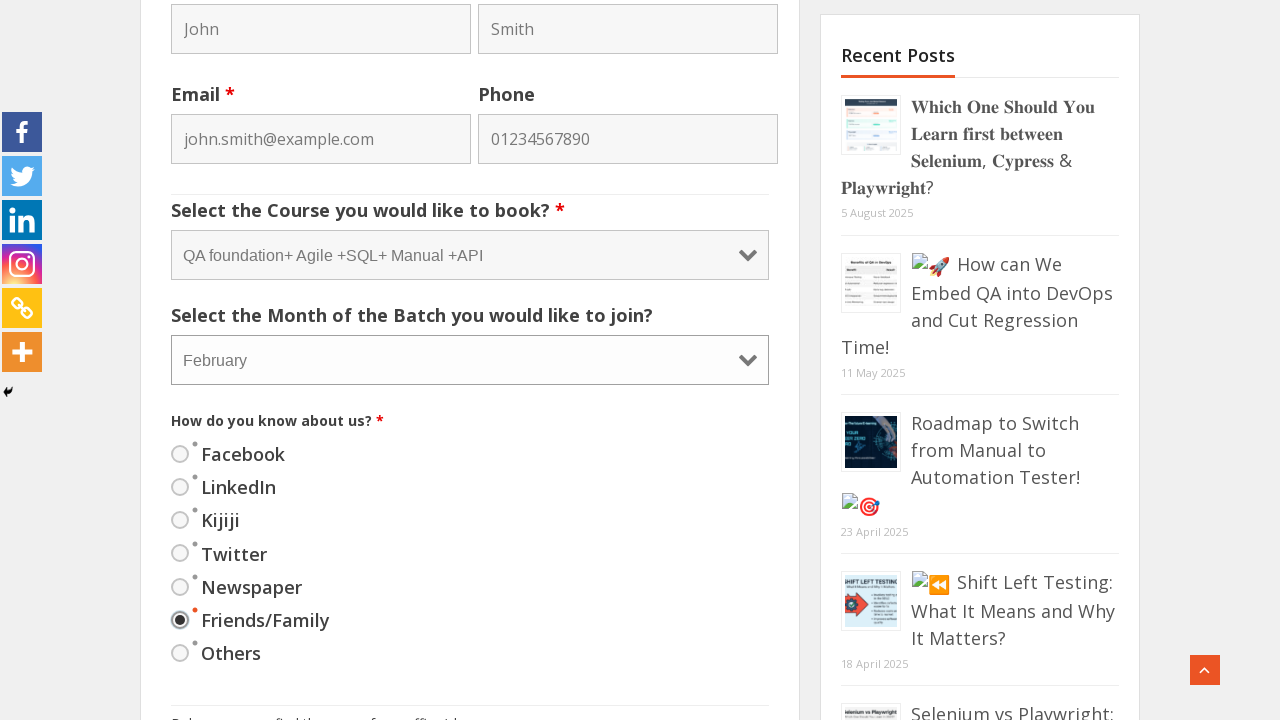

Clicked form submit button at (214, 360) on #nf-field-15
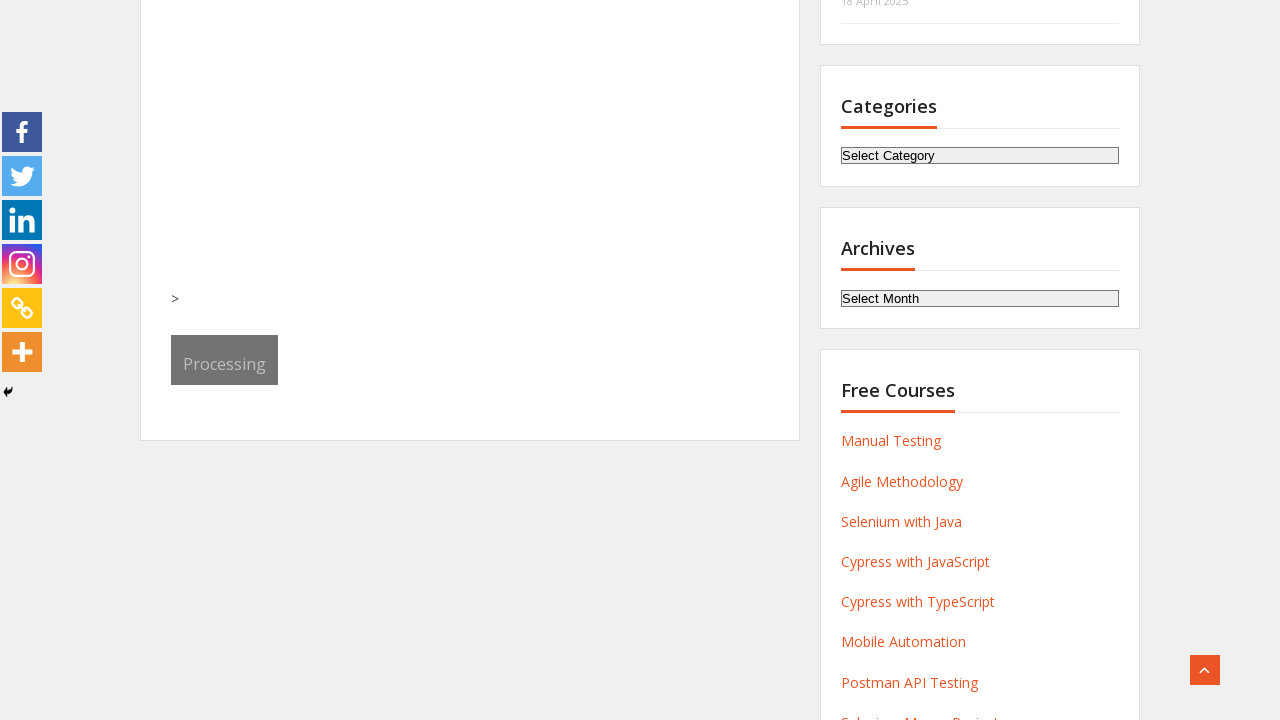

Scrolled down 500 pixels to view form submission result
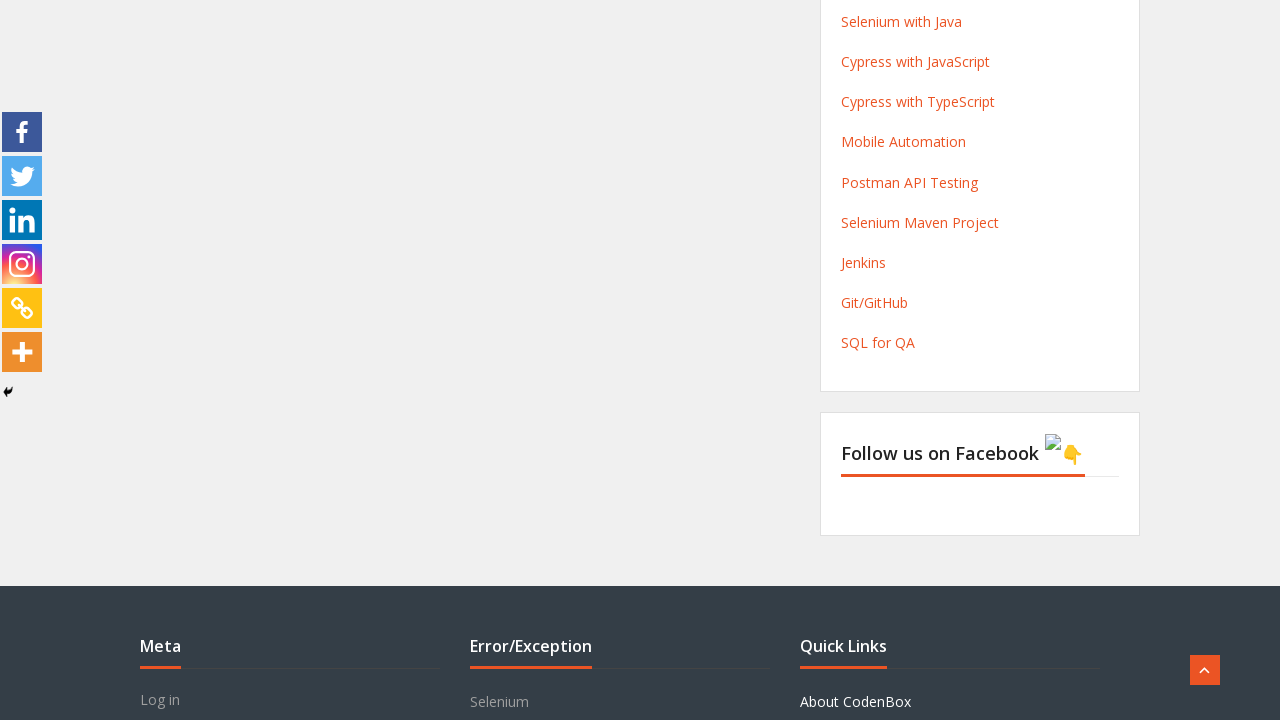

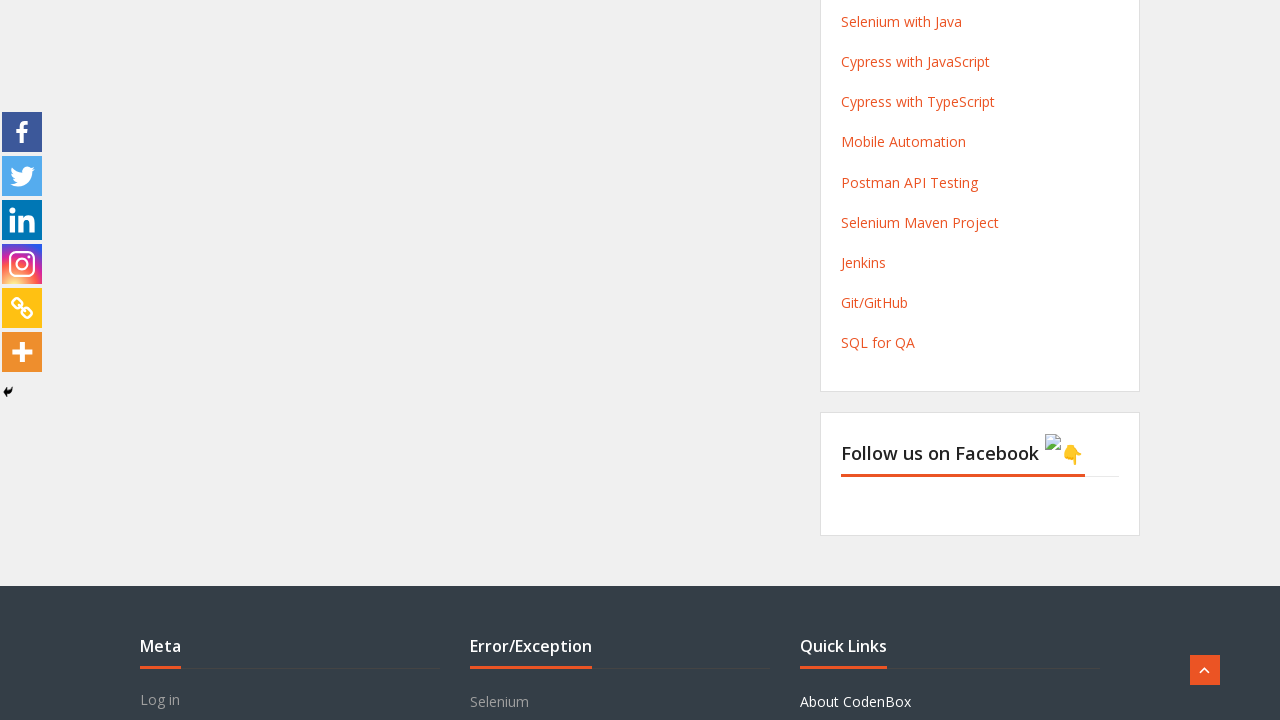